Tests clicking a navigation button in the header and verifies the button text equals "Login" using XPath sibling selector

Starting URL: https://rahulshettyacademy.com/AutomationPractice/

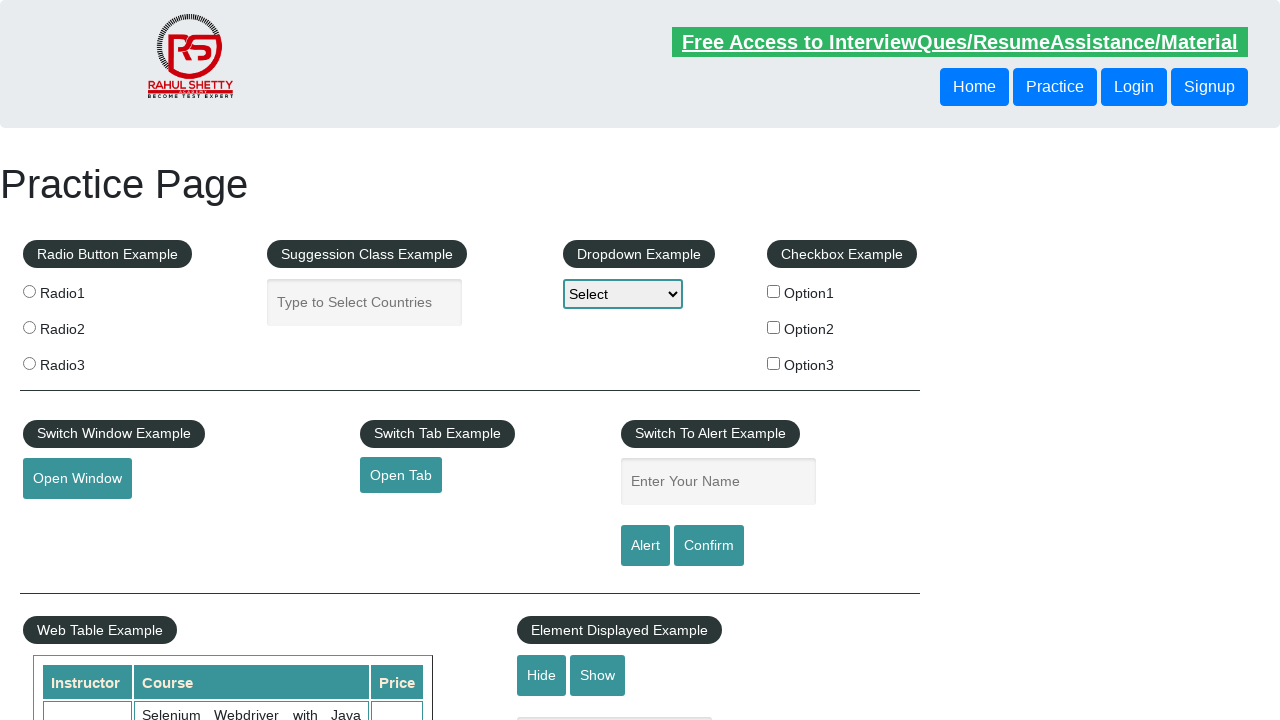

Clicked the Login button located via XPath sibling selector in header at (1134, 87) on xpath=//header/div/button[1]/following-sibling::button[1]
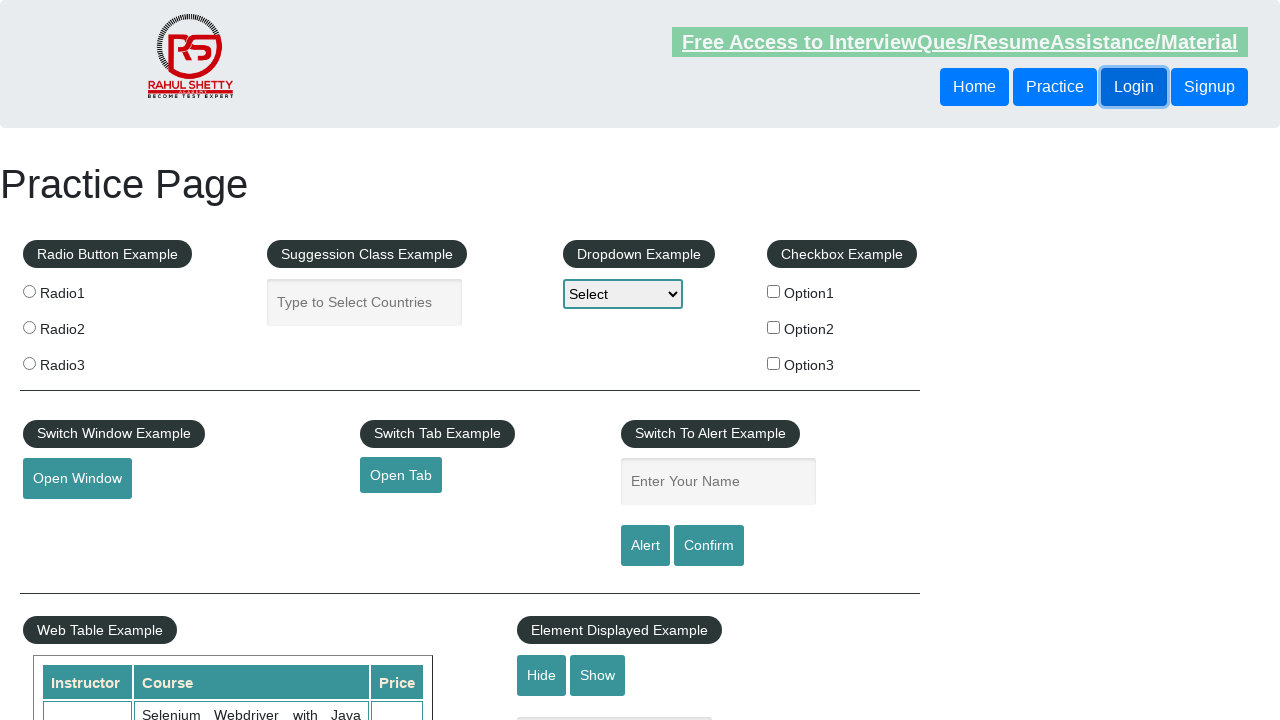

Retrieved button text content
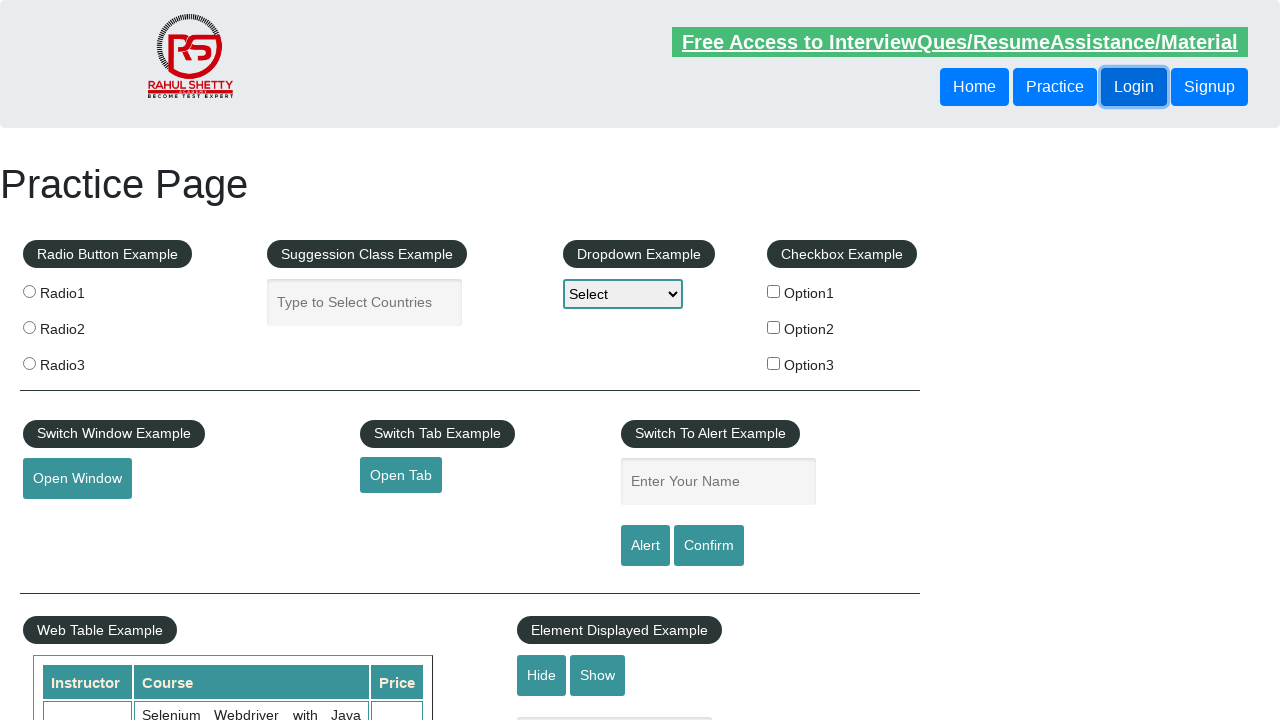

Verified button text equals 'Login'
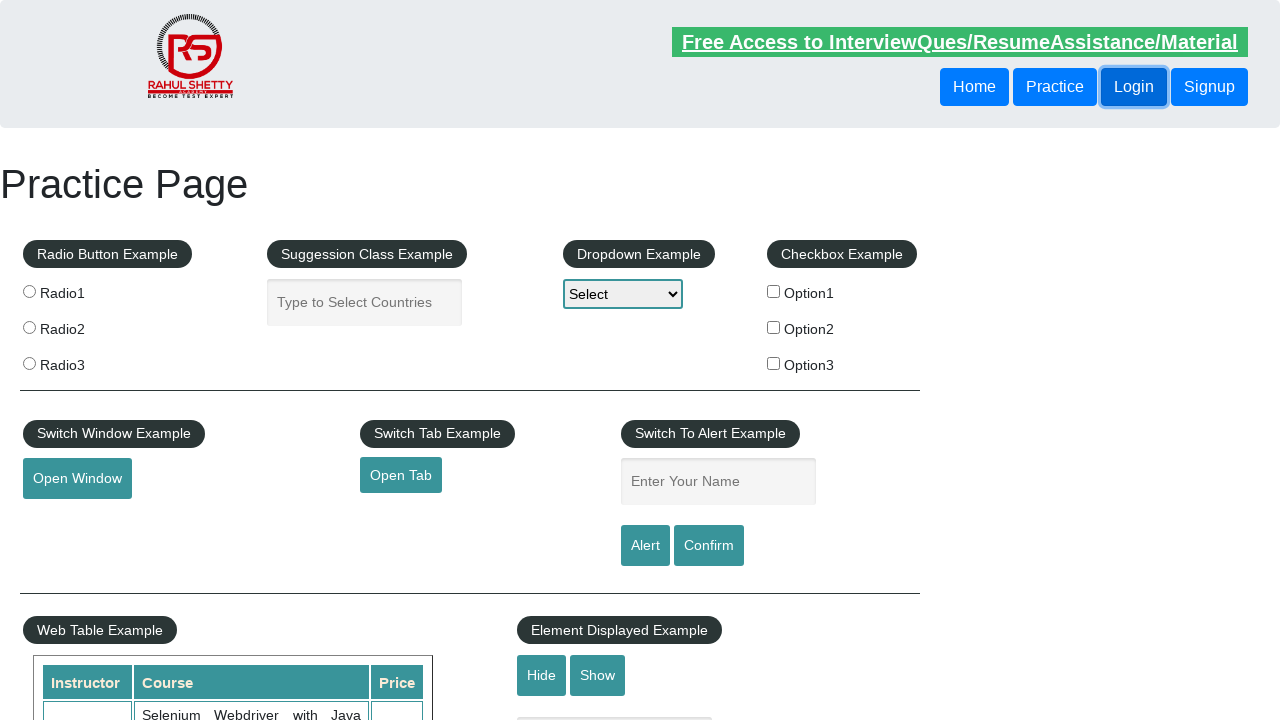

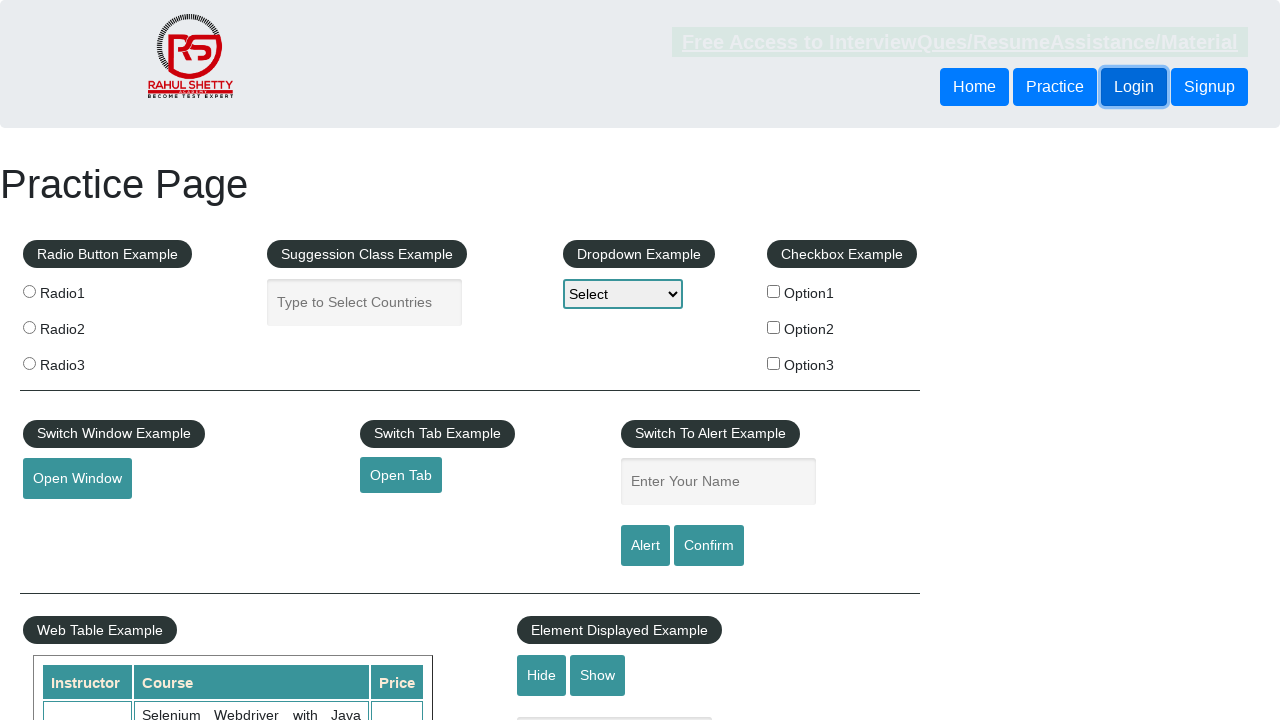